Tests drag and drop functionality by dragging an element and dropping it onto a droppable target area

Starting URL: https://crossbrowsertesting.github.io/drag-and-drop.html

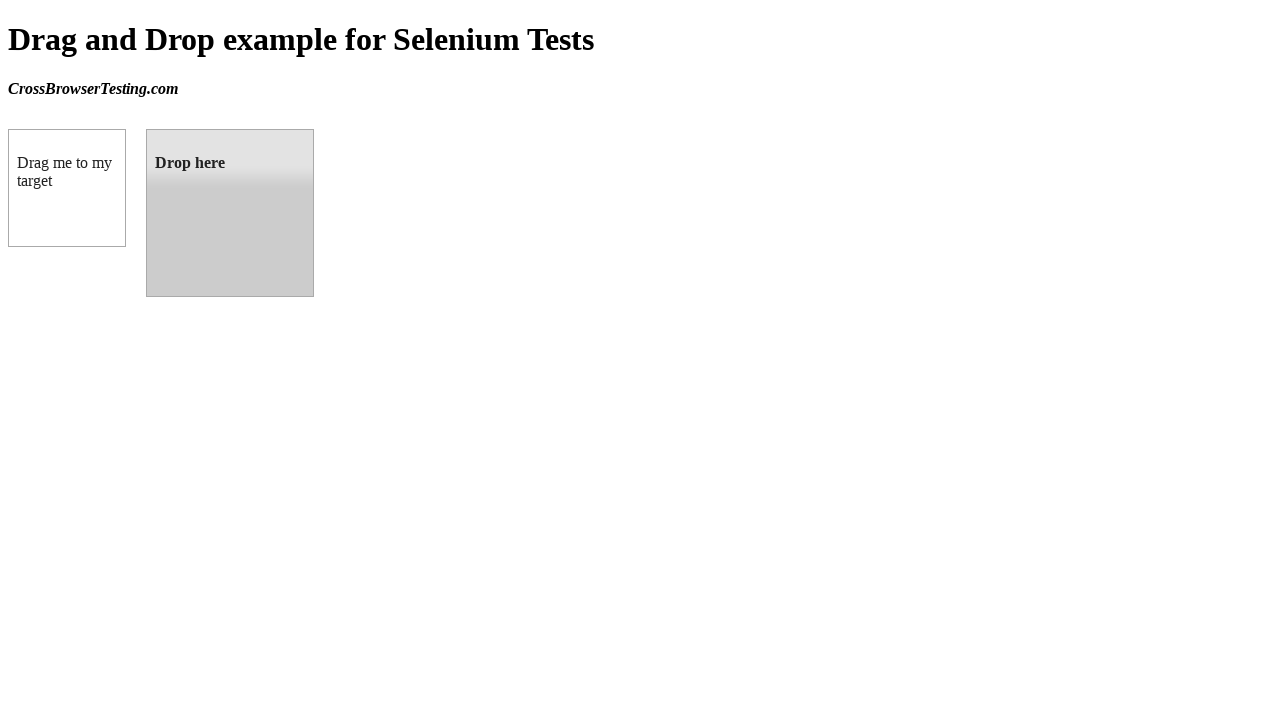

Located the draggable element
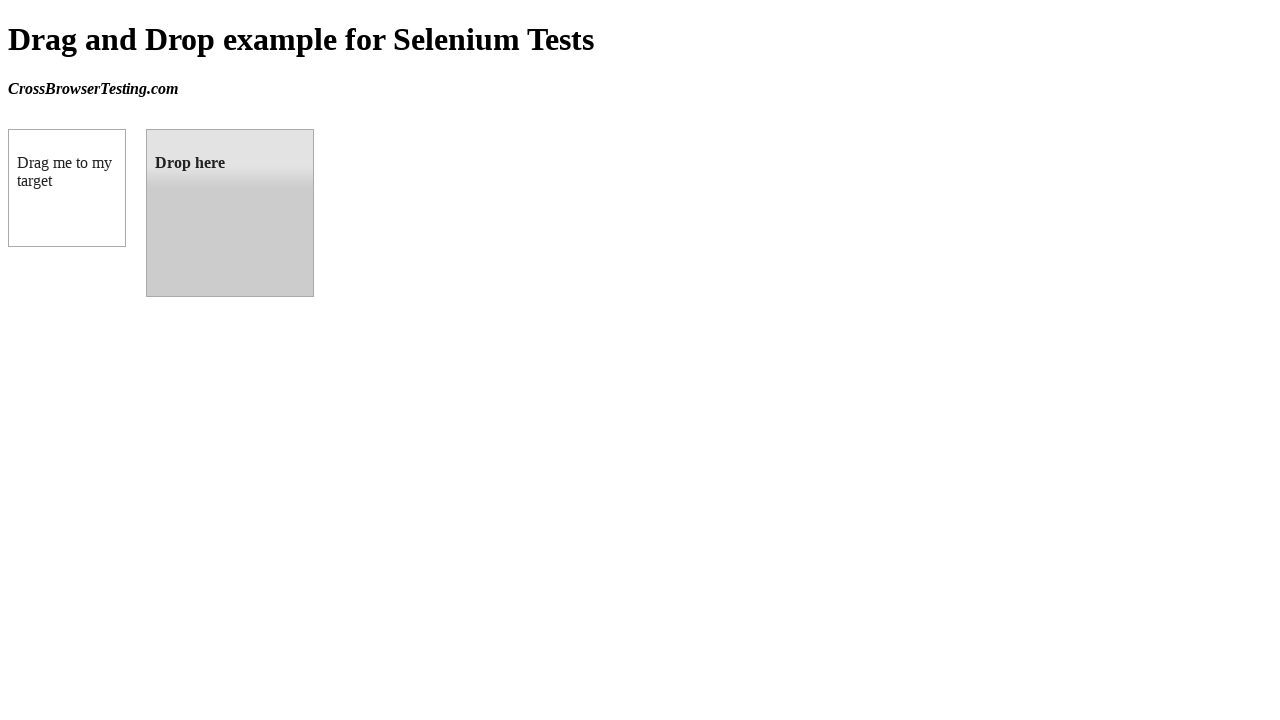

Located the droppable target area
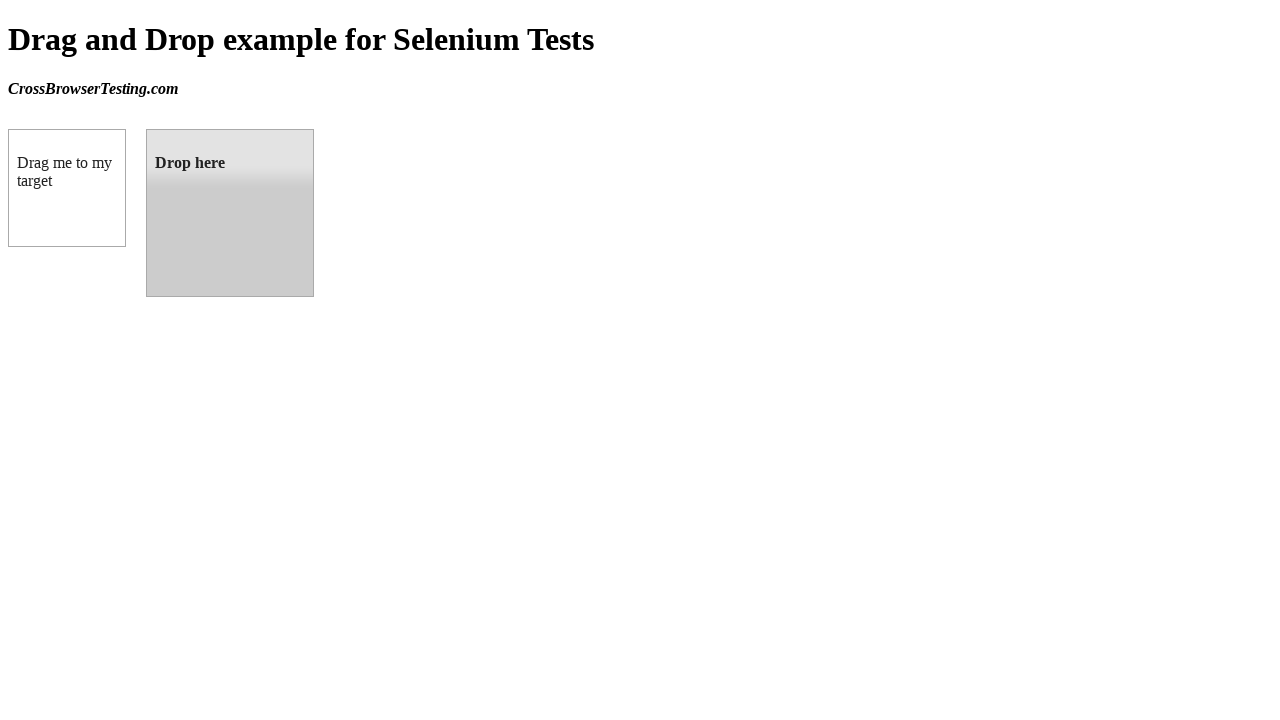

Dragged element onto the droppable target at (230, 213)
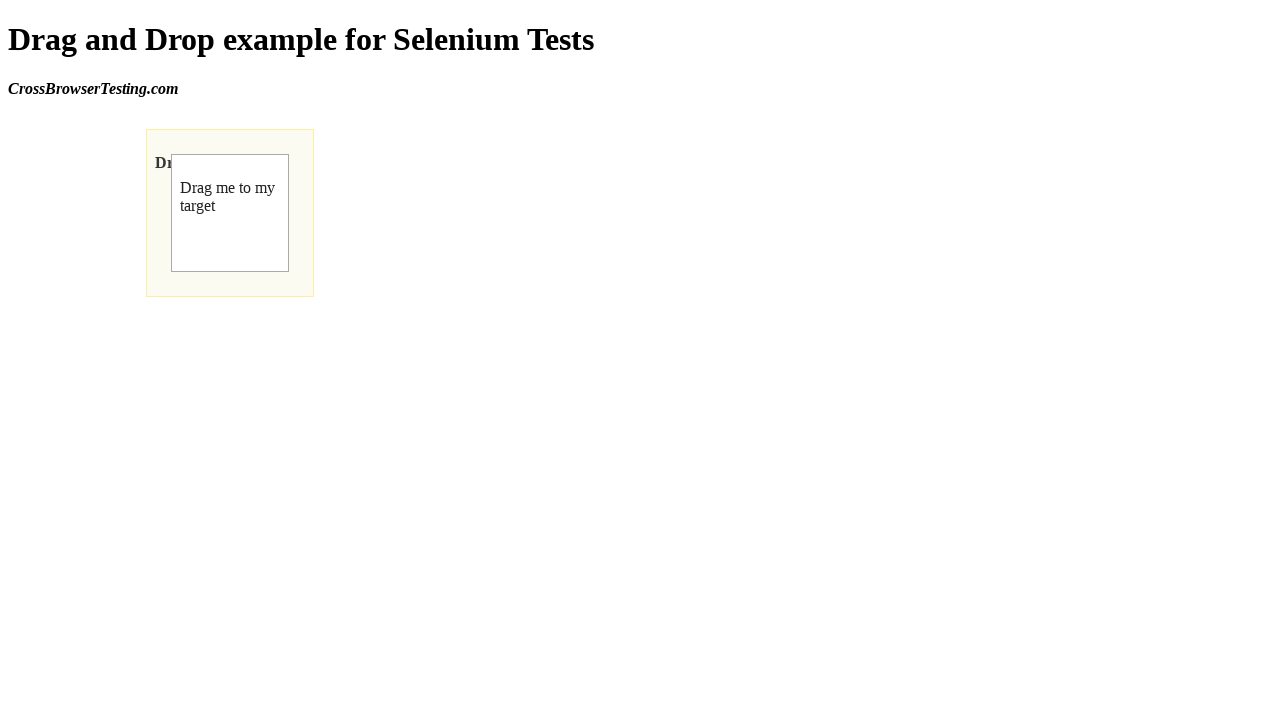

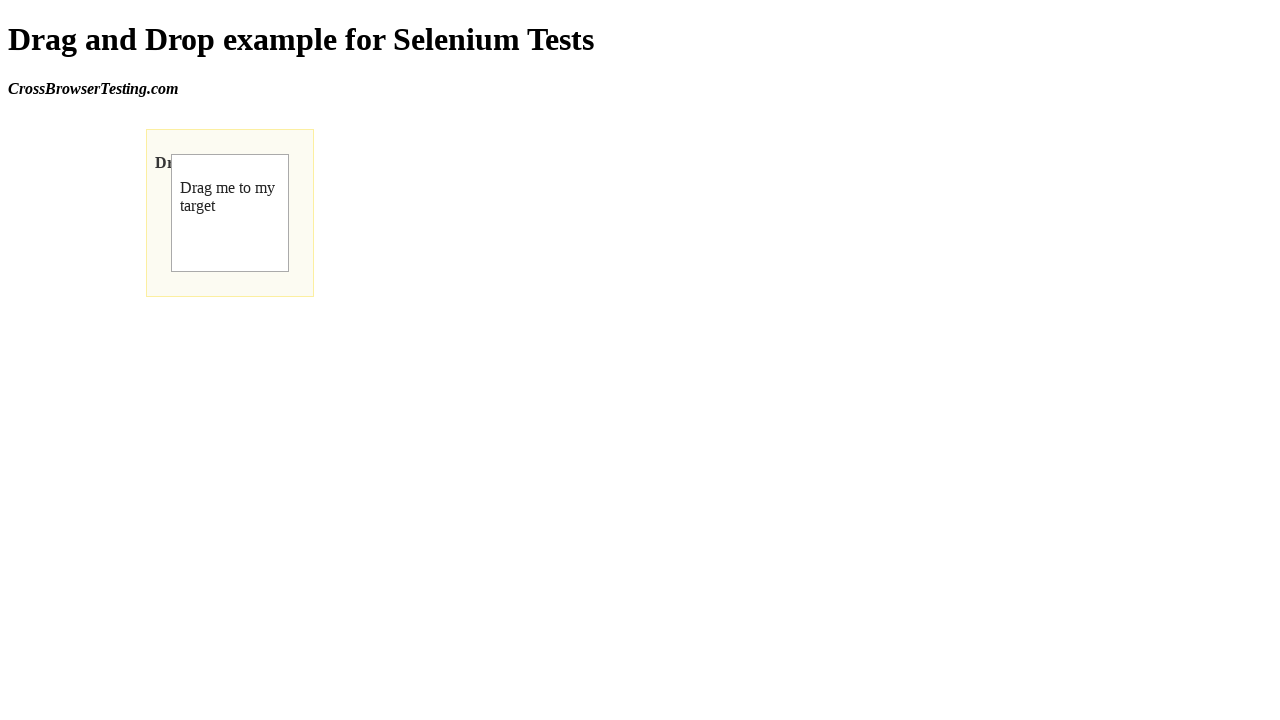